Tests search functionality on an e-commerce bookstore by searching for "for" and verifying the correct books are returned in the results

Starting URL: https://danube-web.shop/

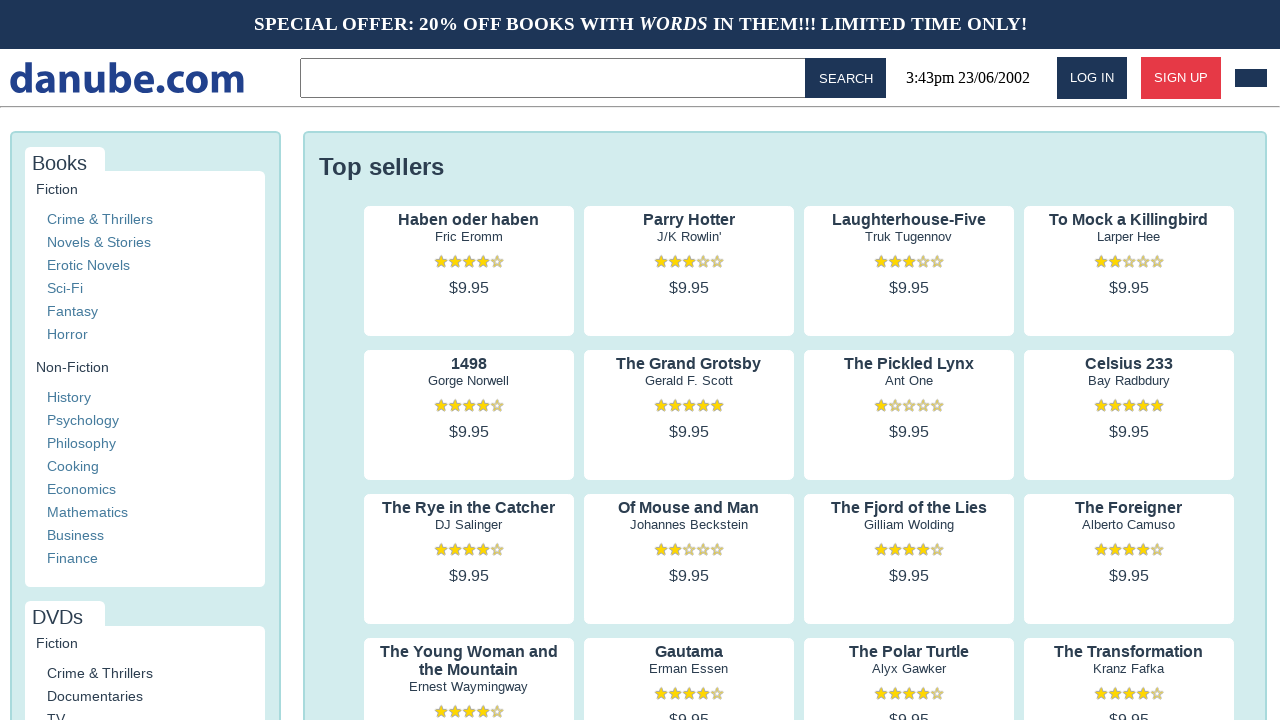

Clicked on search input field at (556, 78) on .topbar > input
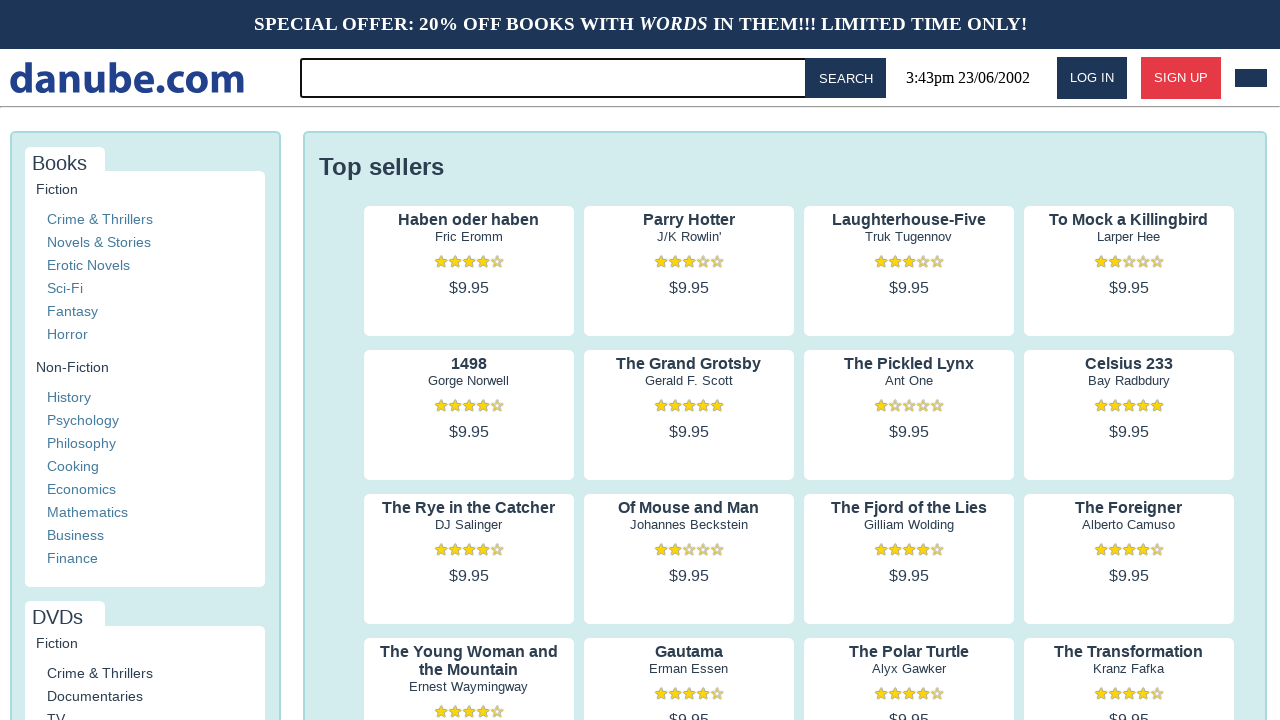

Filled search input with 'for' on .topbar > input
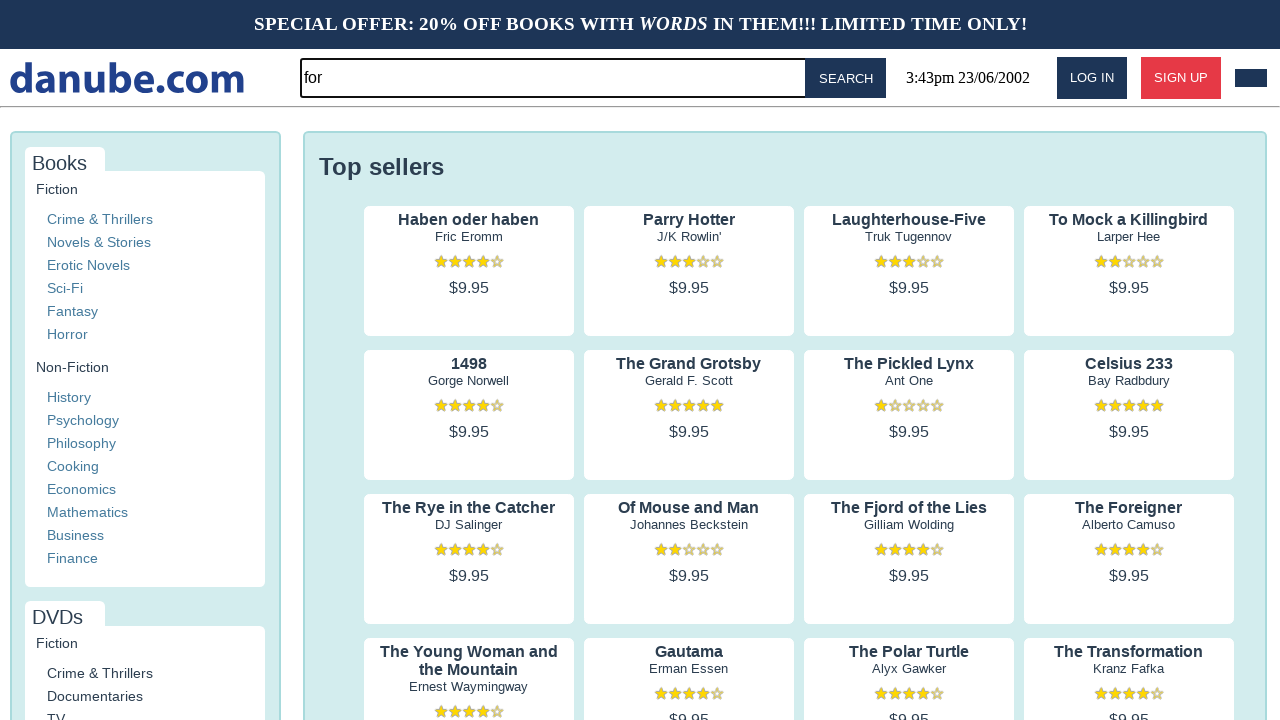

Clicked search button to execute search at (846, 78) on #button-search
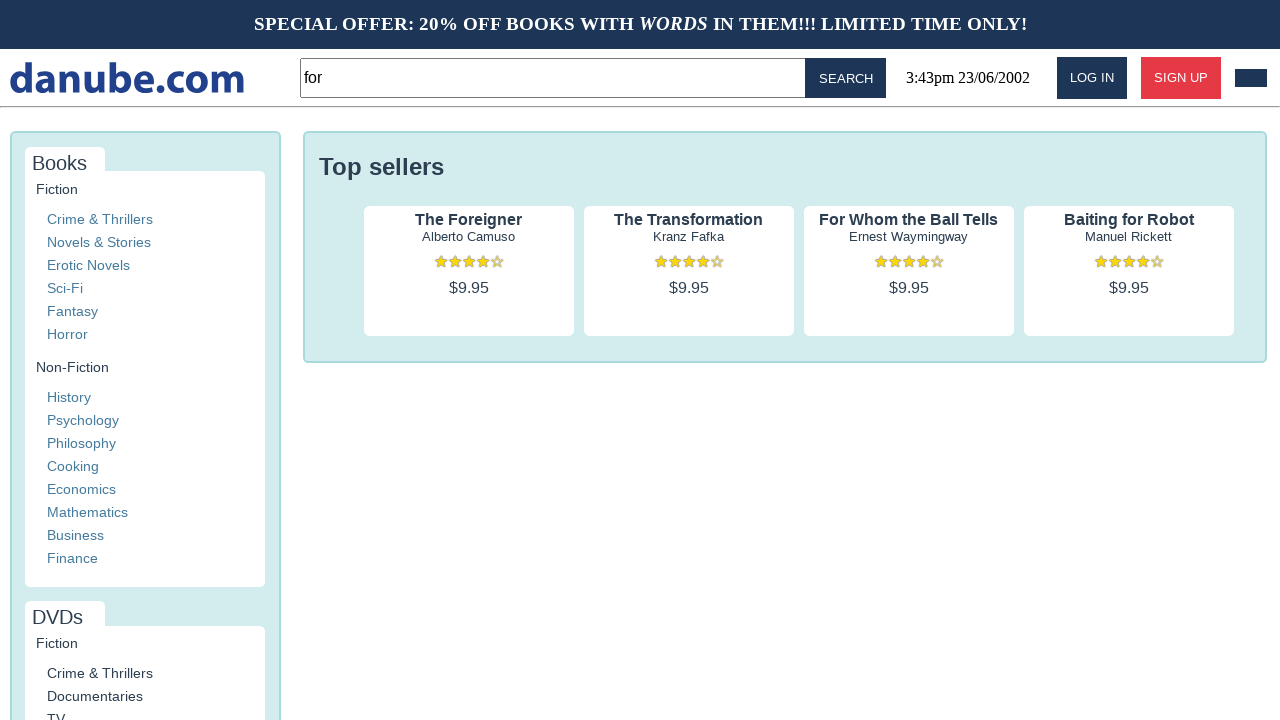

Search results loaded successfully
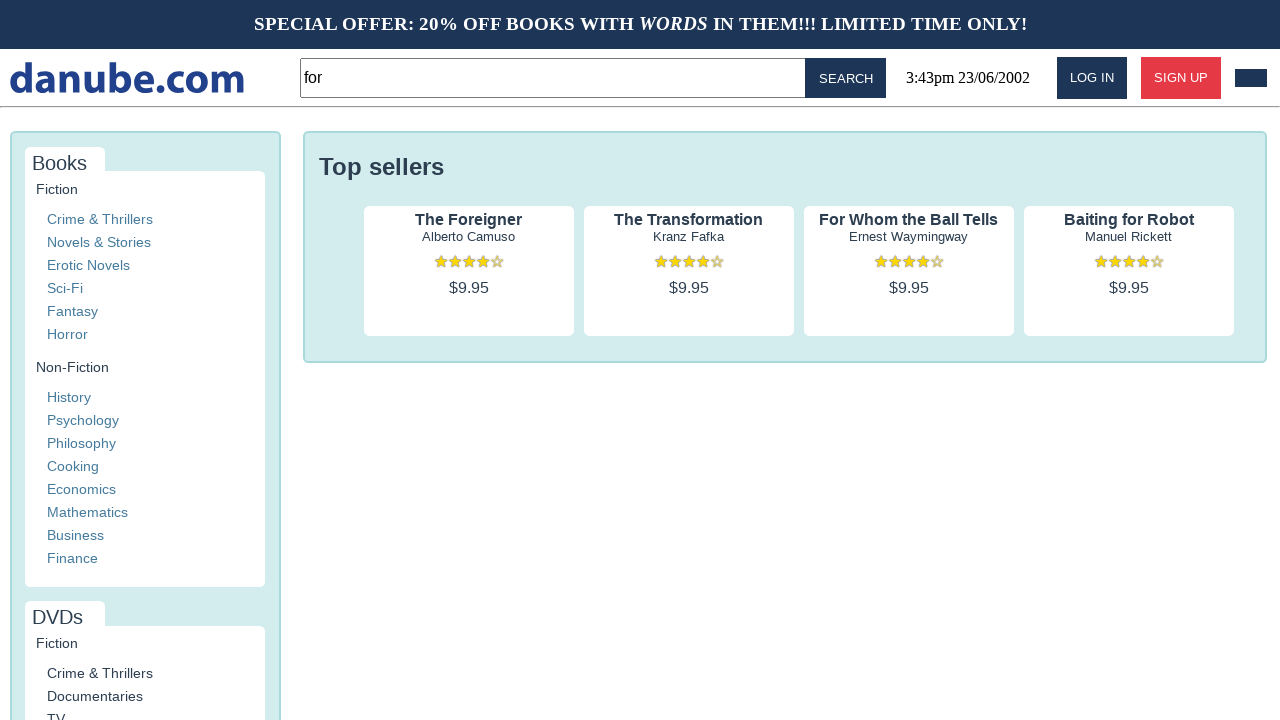

Retrieved 4 search results
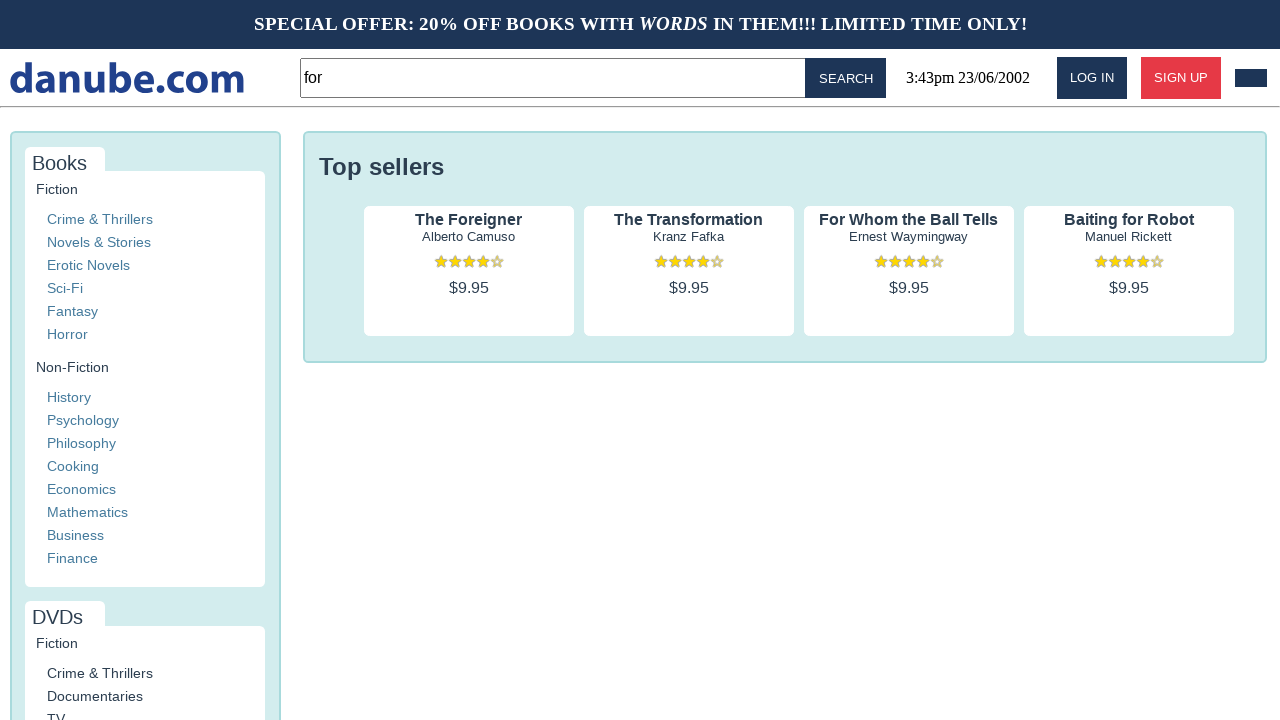

Verified that search returned exactly 4 results
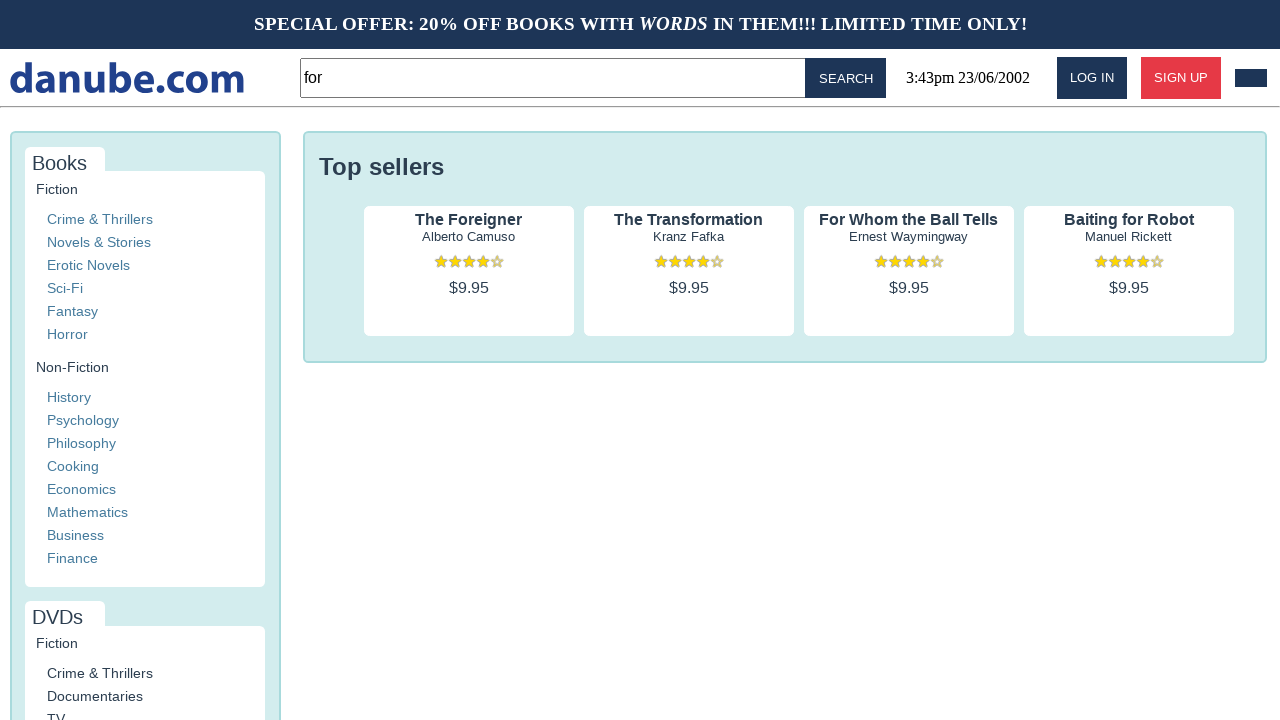

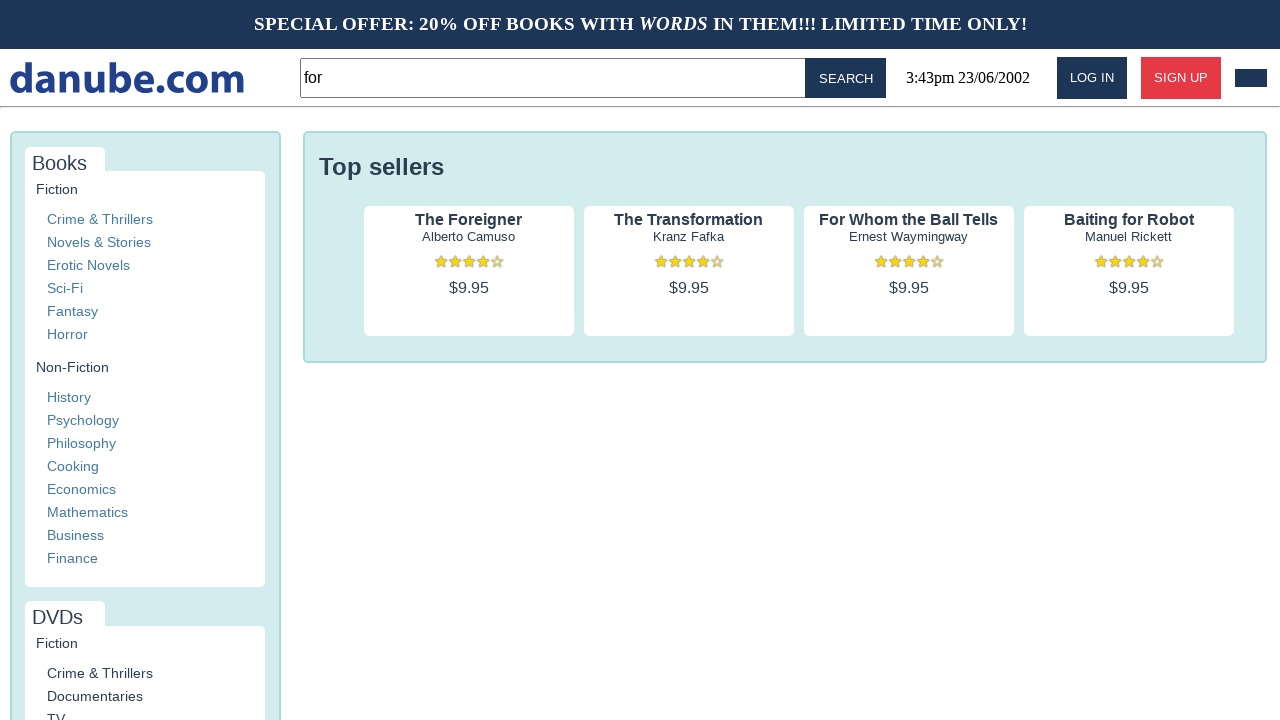